Tests that leading spaces are trimmed from todo text when saving.

Starting URL: https://todomvc.com/examples/typescript-angular/#/

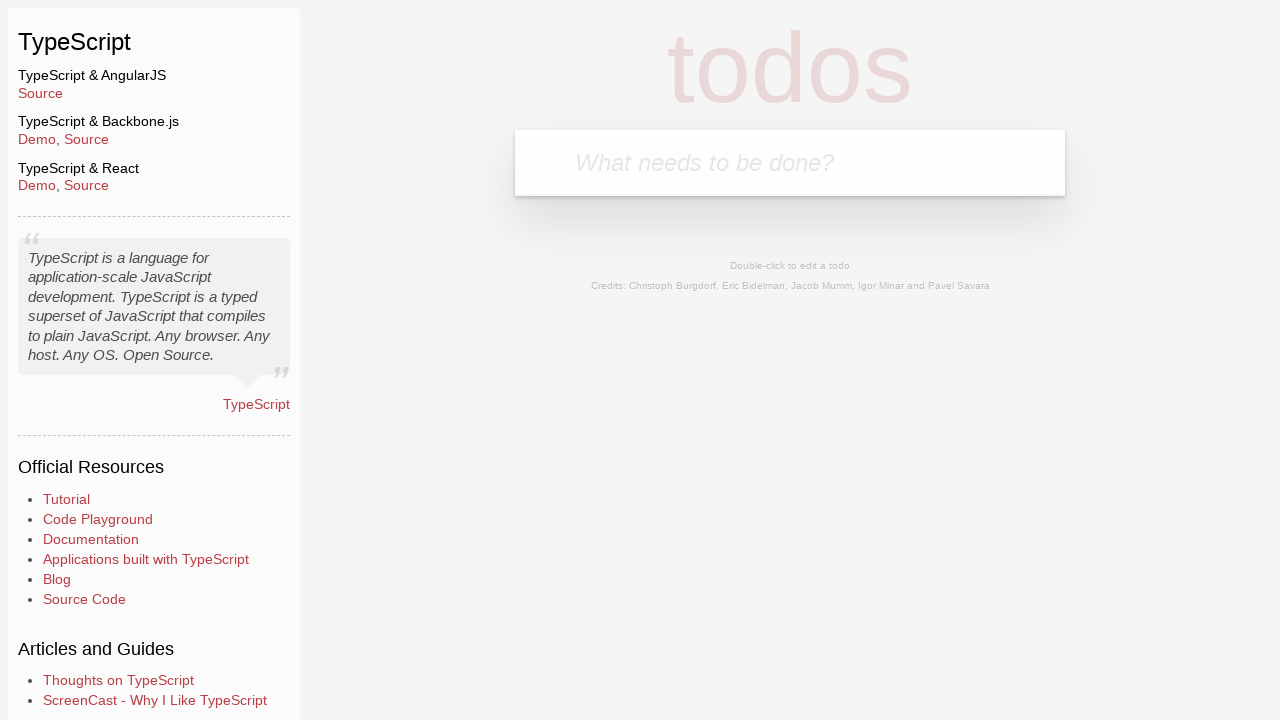

Filled new todo field with 'Lorem' on .new-todo
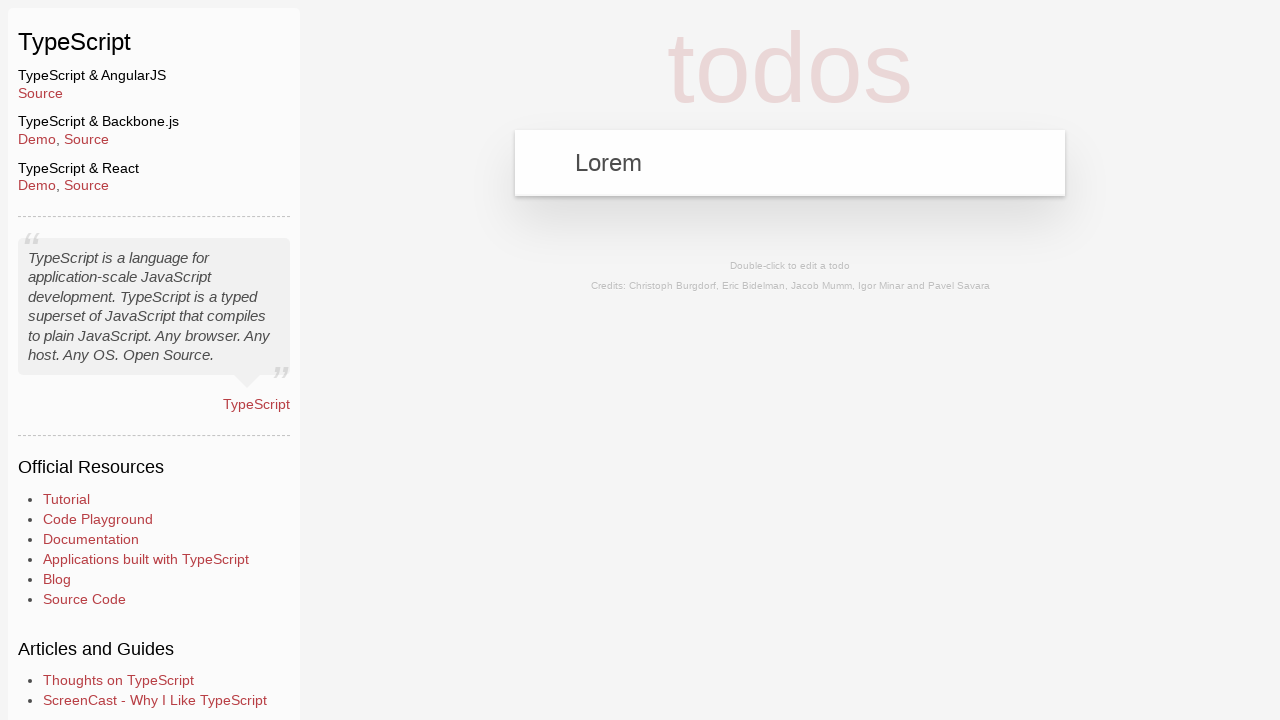

Pressed Enter to create todo item on .new-todo
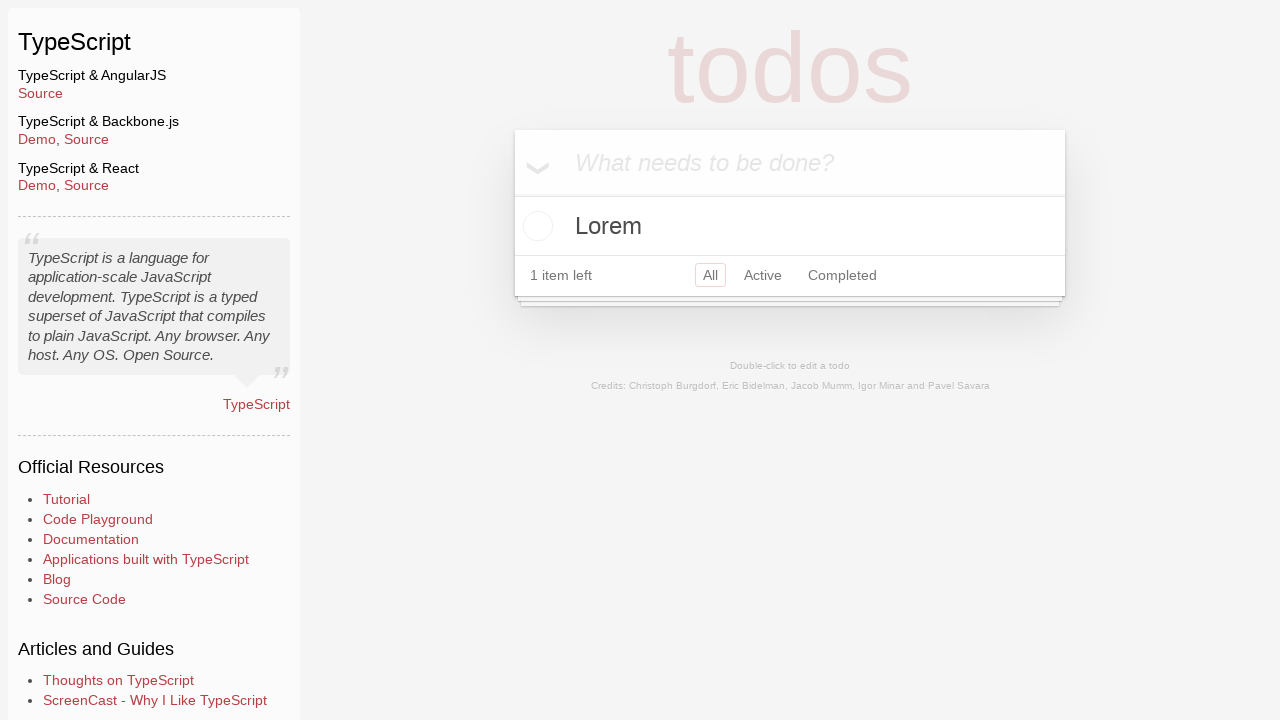

Double-clicked todo item to enter edit mode at (790, 226) on text=Lorem
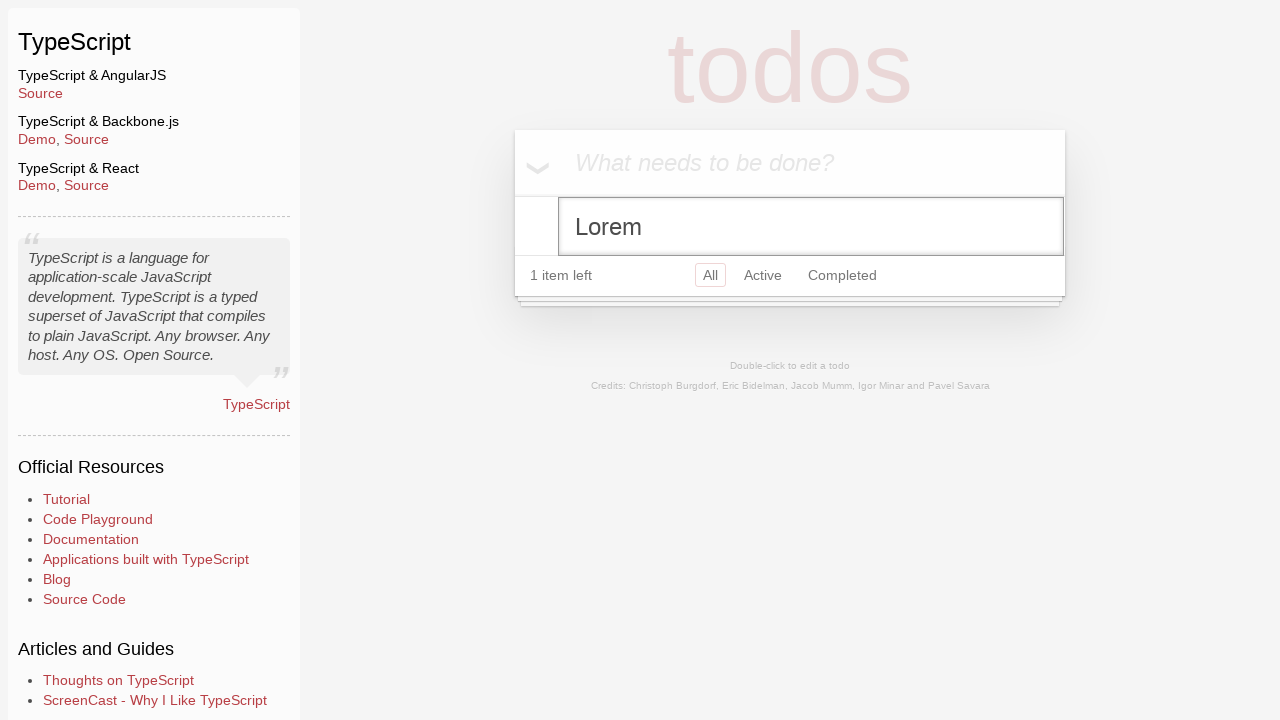

Filled edit field with '   Ipsum' (text with leading spaces) on .edit
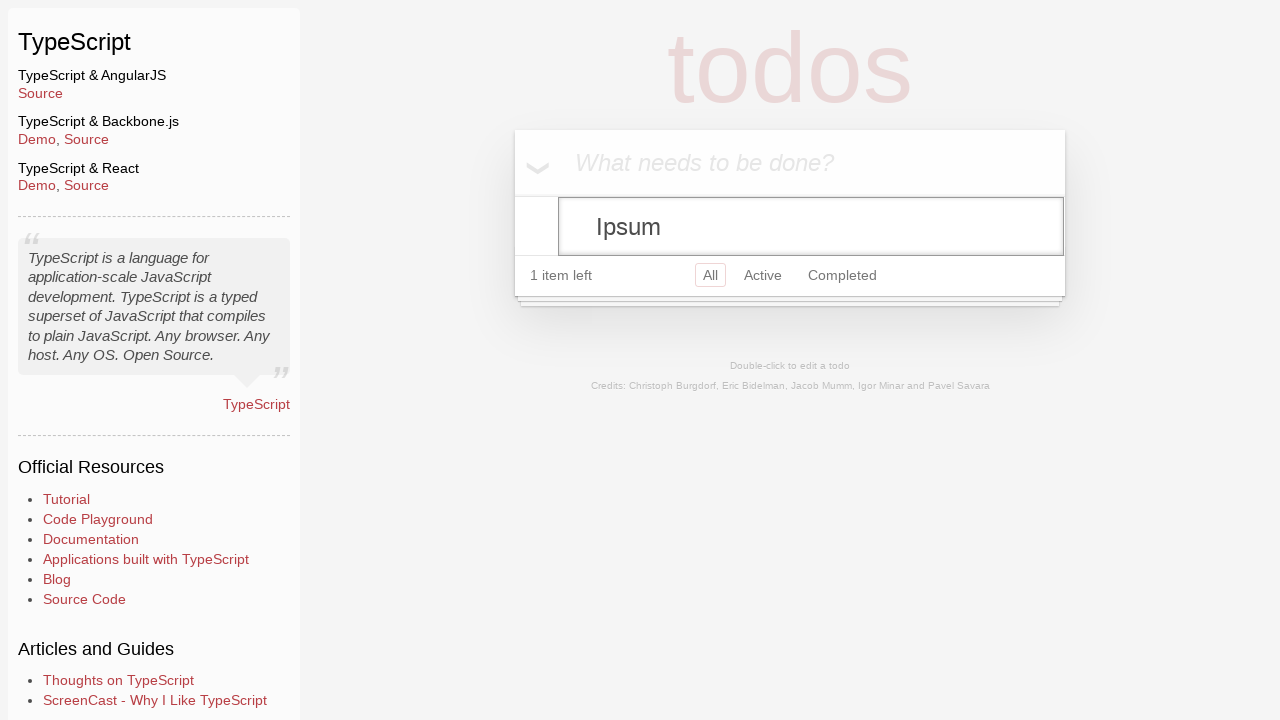

Clicked header to blur edit field and trigger save at (790, 163) on .header
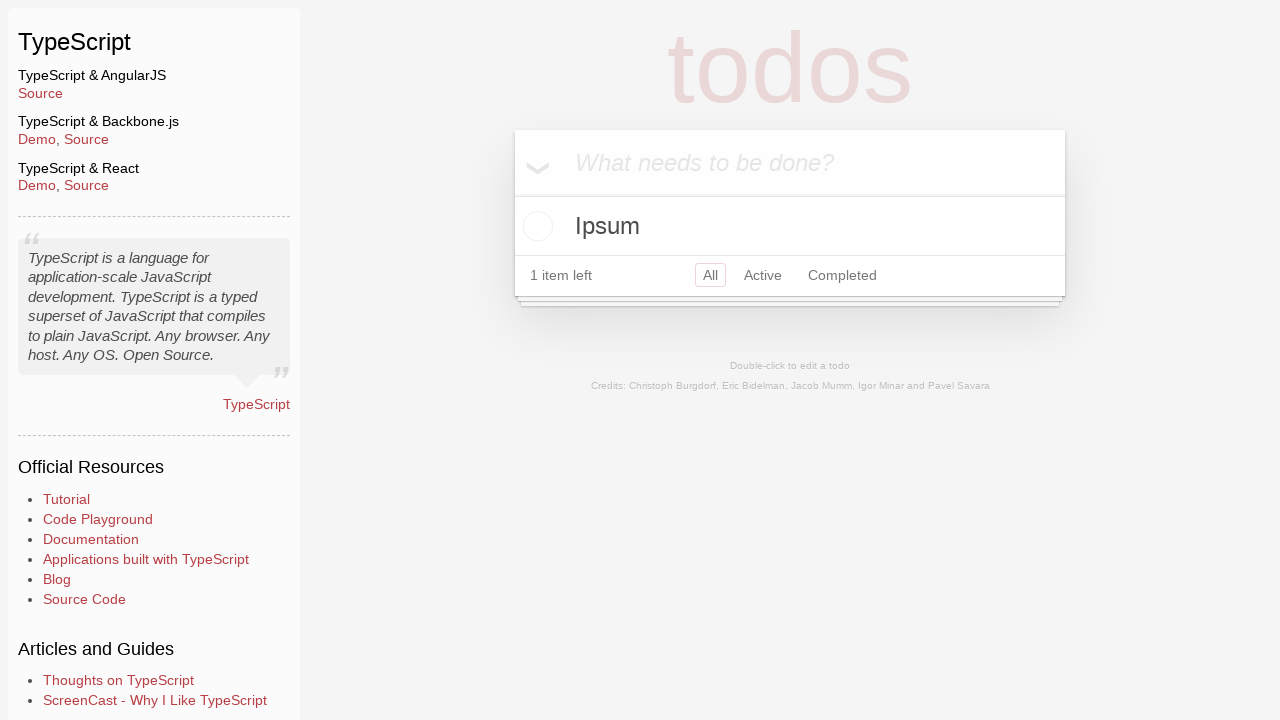

Verified todo text is trimmed to 'Ipsum' without leading spaces
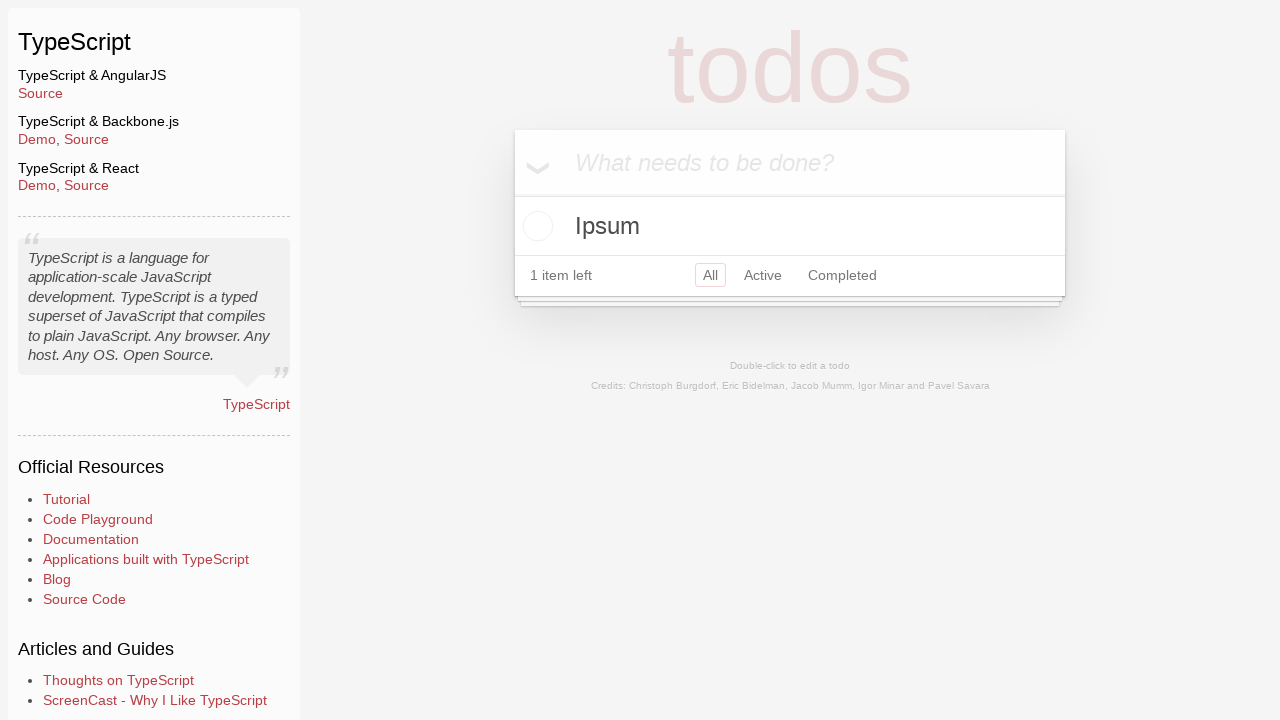

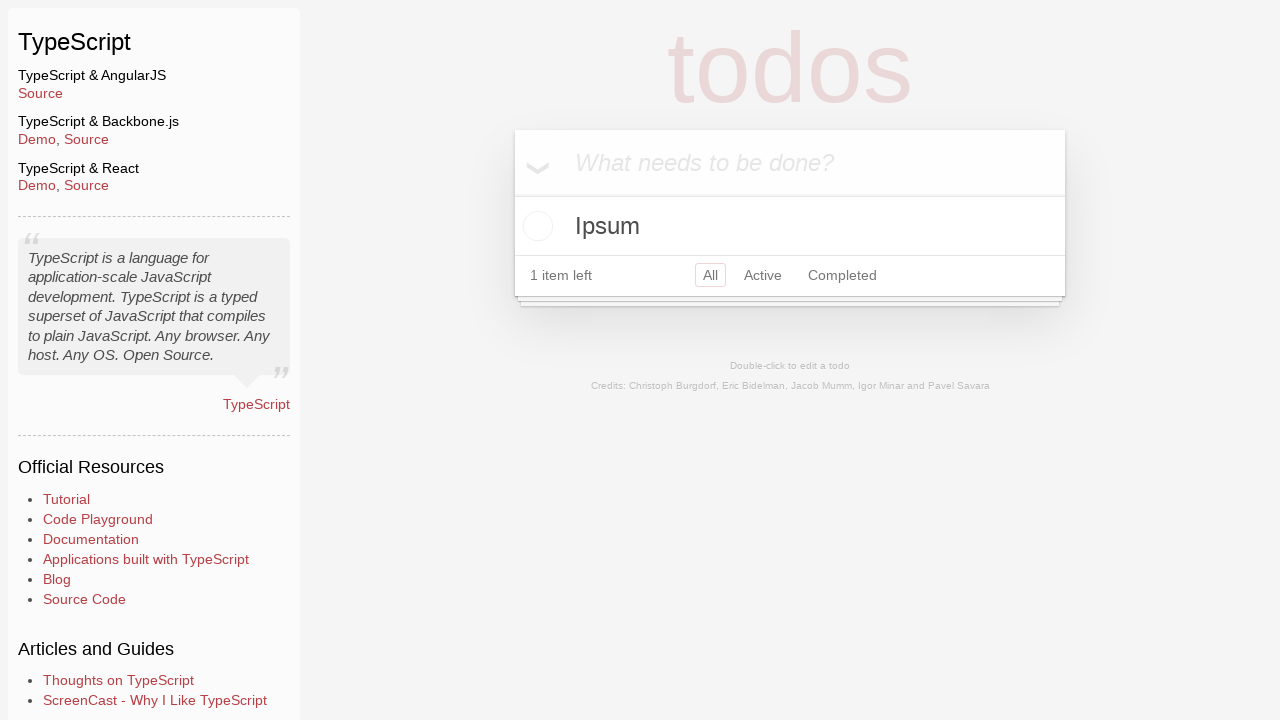